Opens the qa.rs website and verifies the page title contains expected text

Starting URL: https://qa.rs

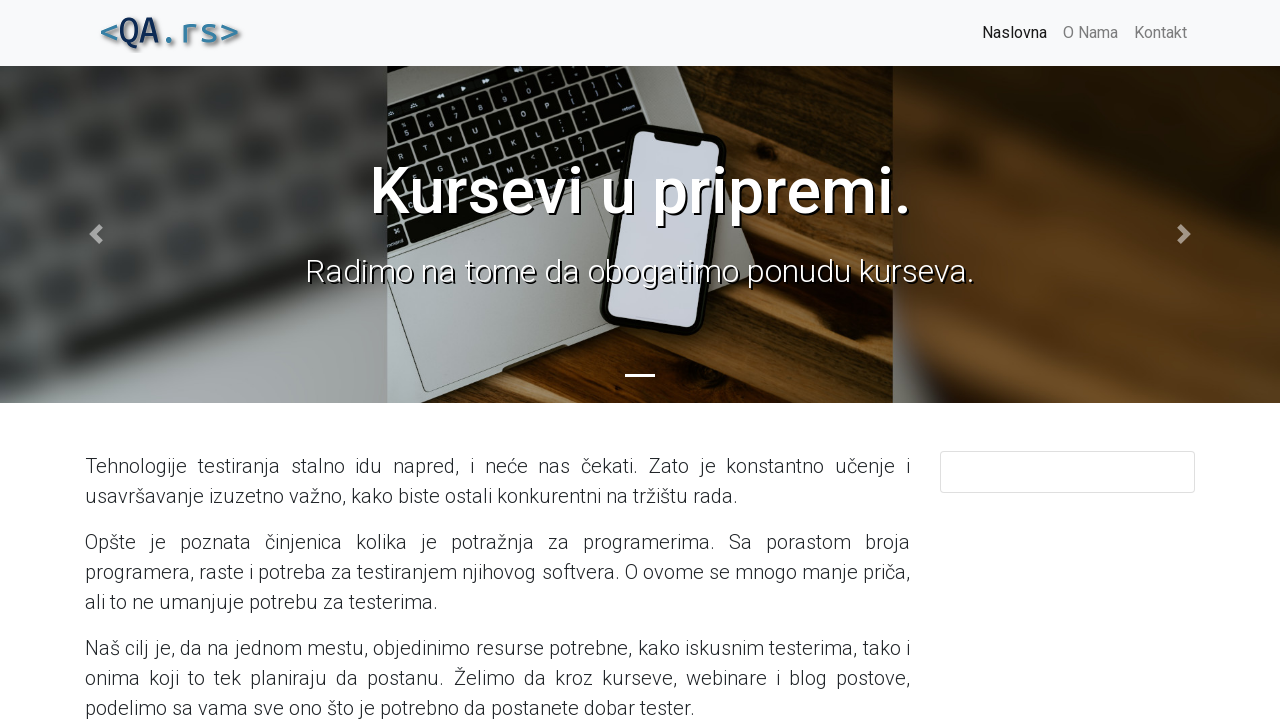

Waited for page to reach domcontentloaded state
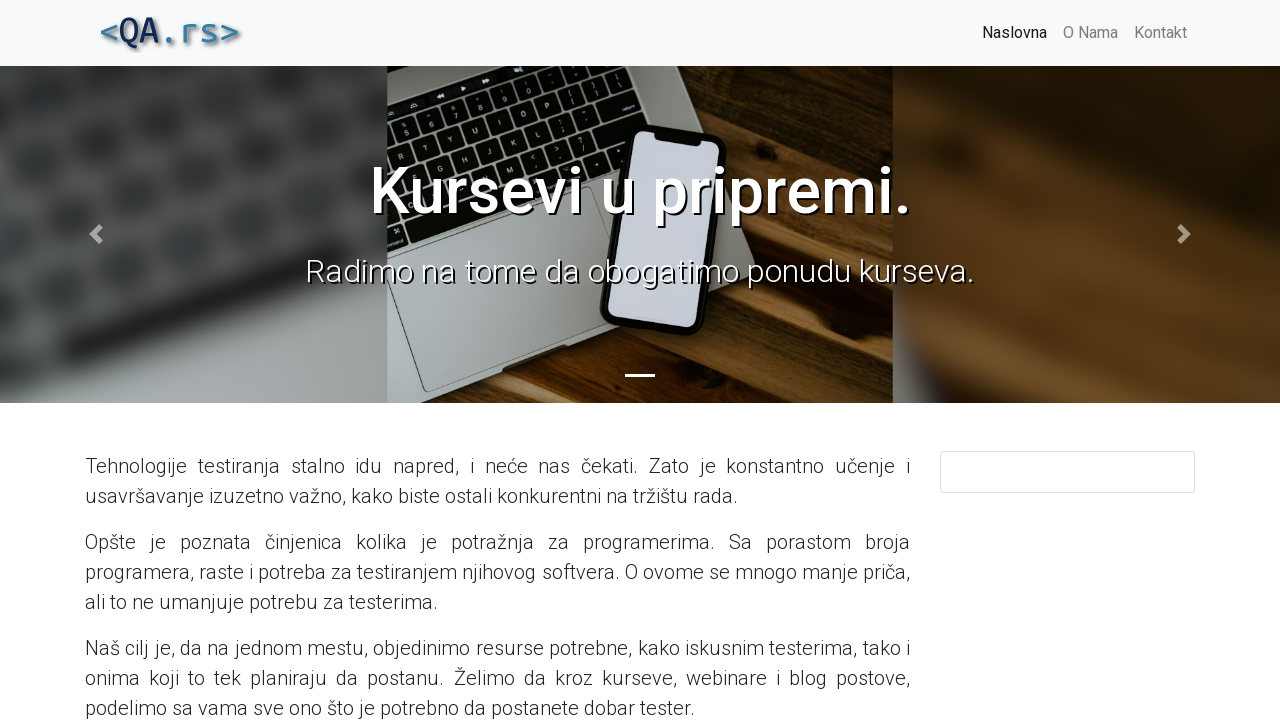

Verified page title contains 'QA.rs'
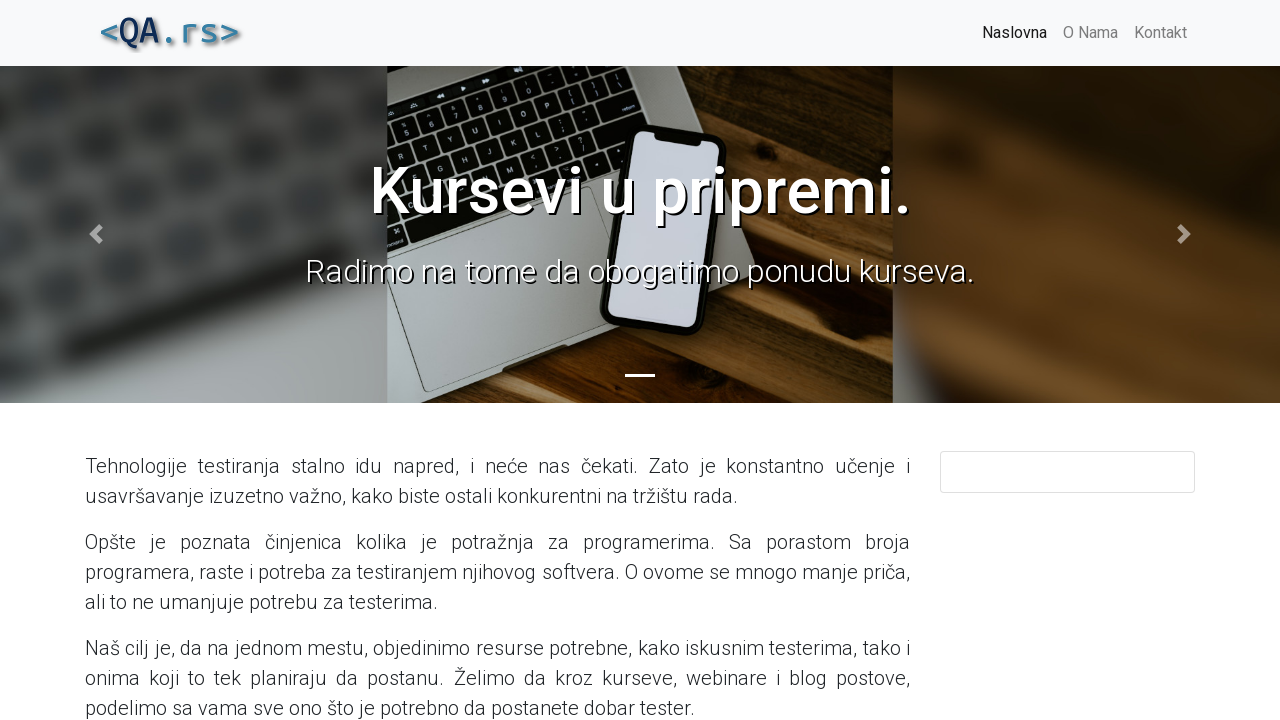

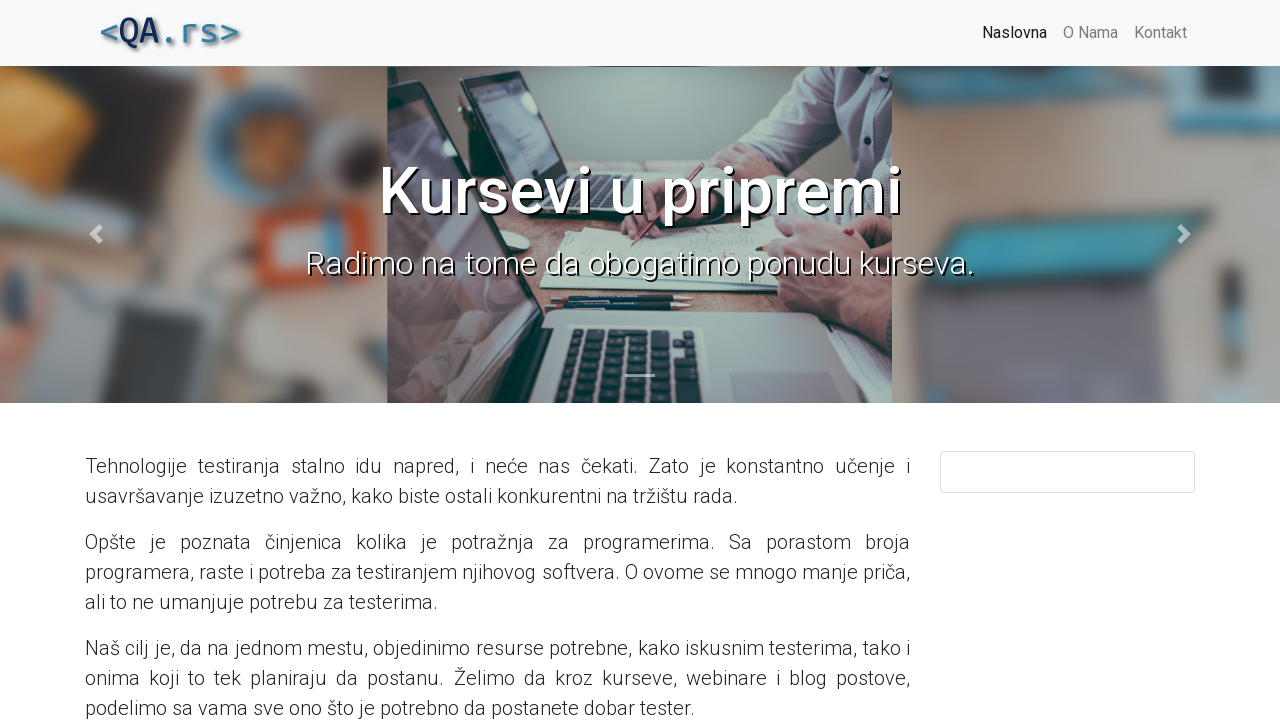